Tests dynamic table functionality by expanding a dropdown, entering JSON data into a textarea, clicking refresh, and verifying the table is populated with the data

Starting URL: https://testpages.herokuapp.com/styled/tag/dynamic-table.html

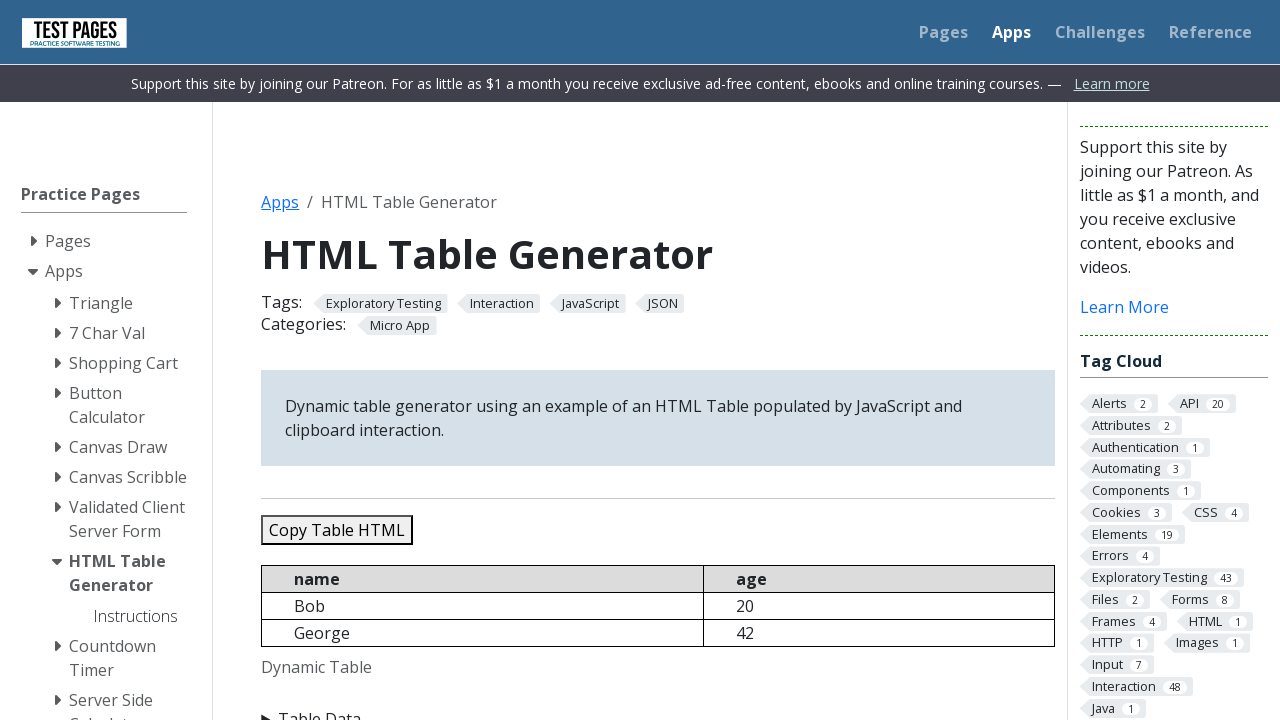

Clicked on 'Table Data' dropdown to expand it at (658, 708) on xpath=//summary[normalize-space()='Table Data']
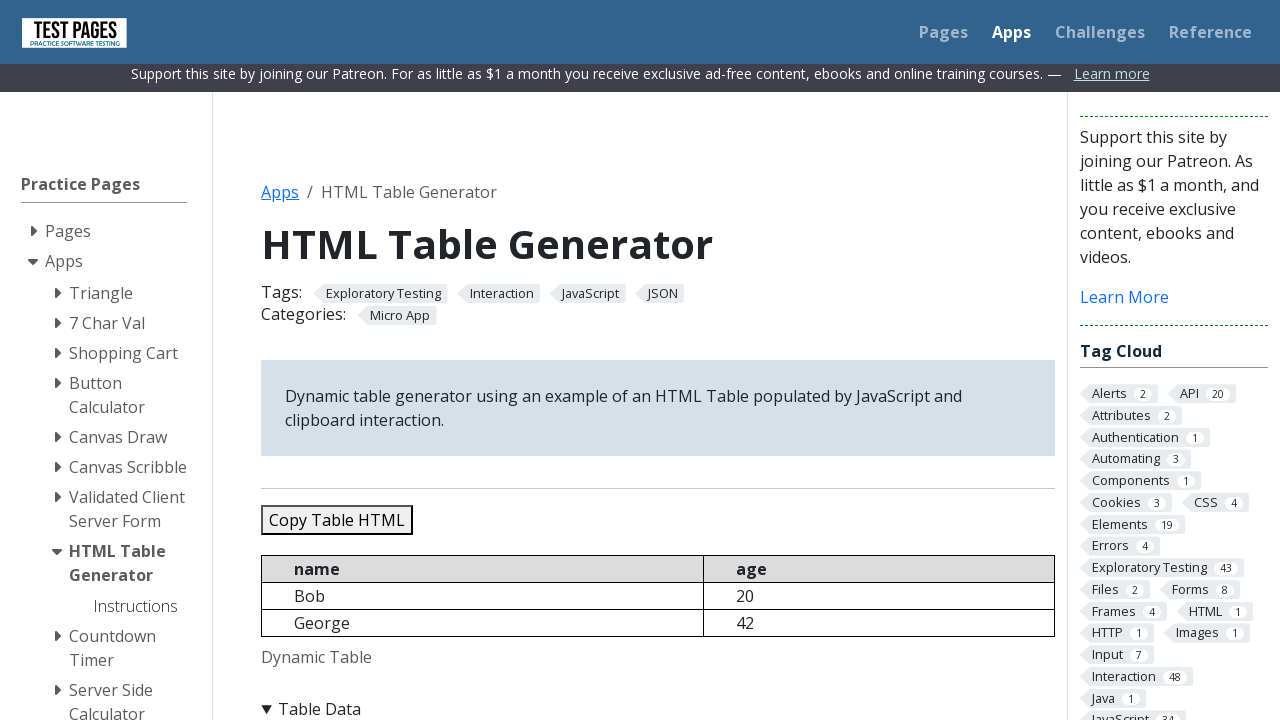

Textarea with ID 'jsondata' became visible
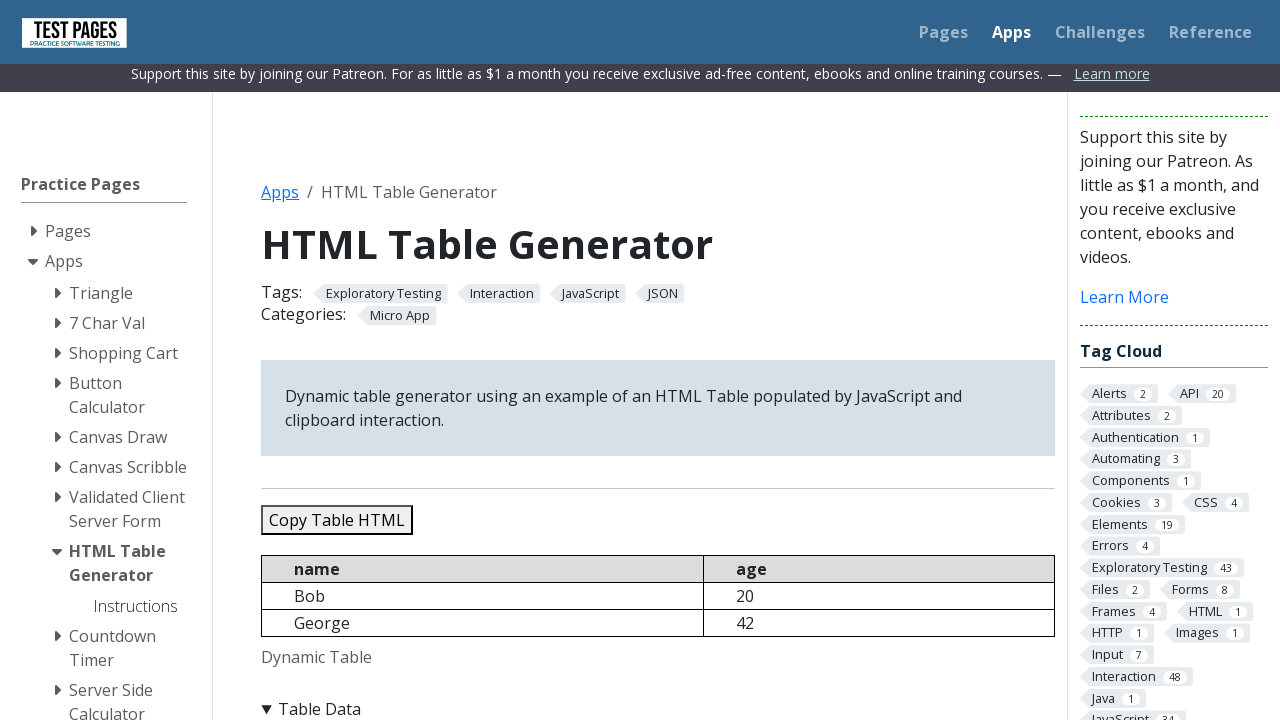

Filled textarea with JSON data containing 5 records (Bob, George, Sara, Conor, Jennifer) on #jsondata
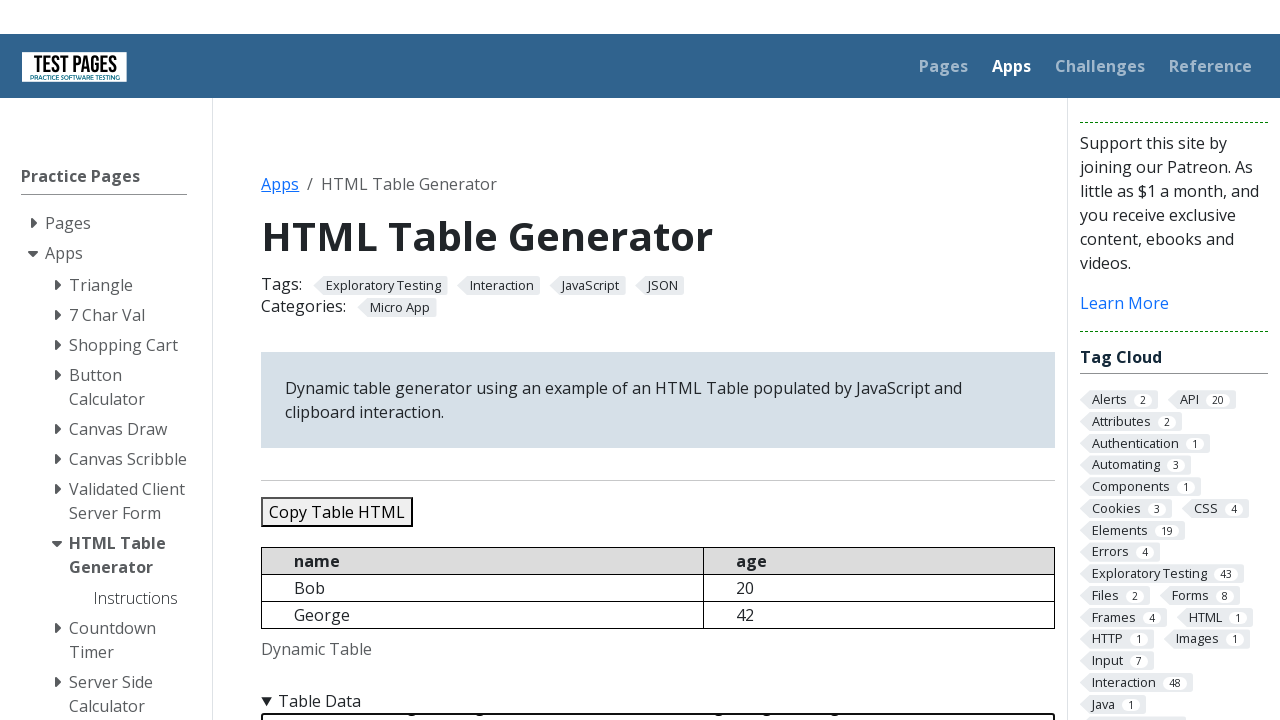

Clicked refresh table button to populate the table at (359, 360) on #refreshtable
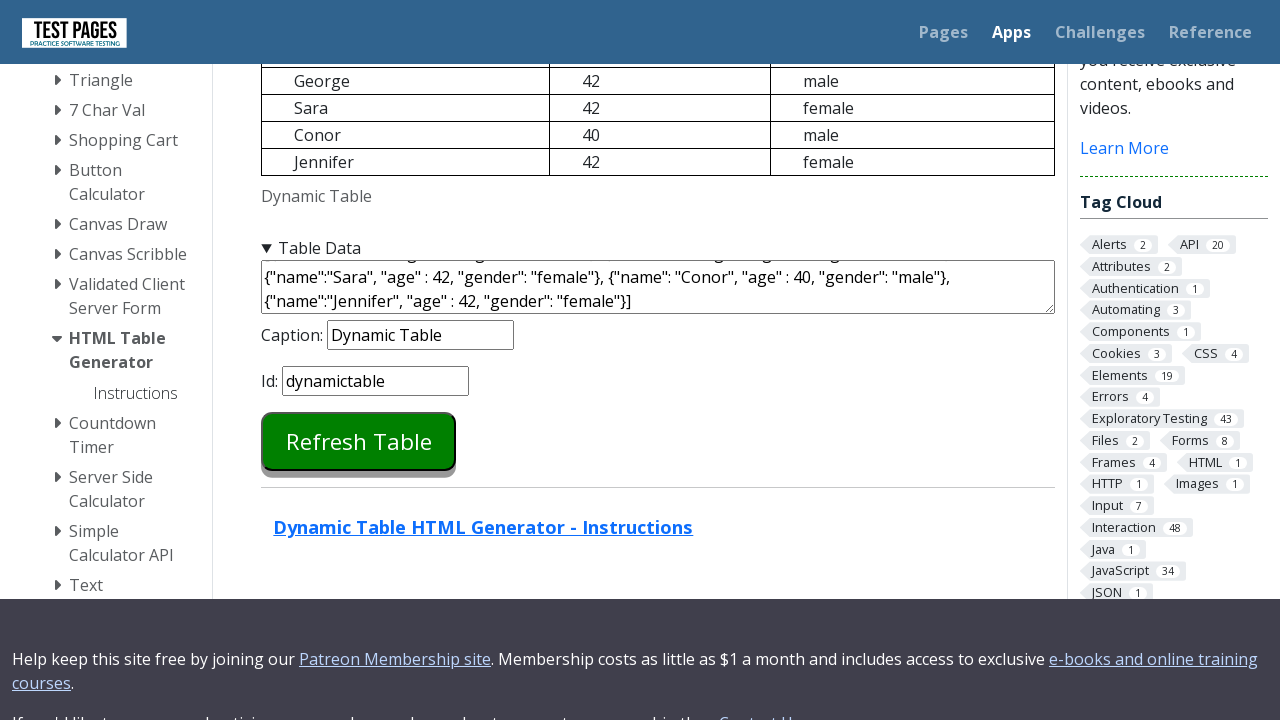

Dynamic table populated with data and became visible
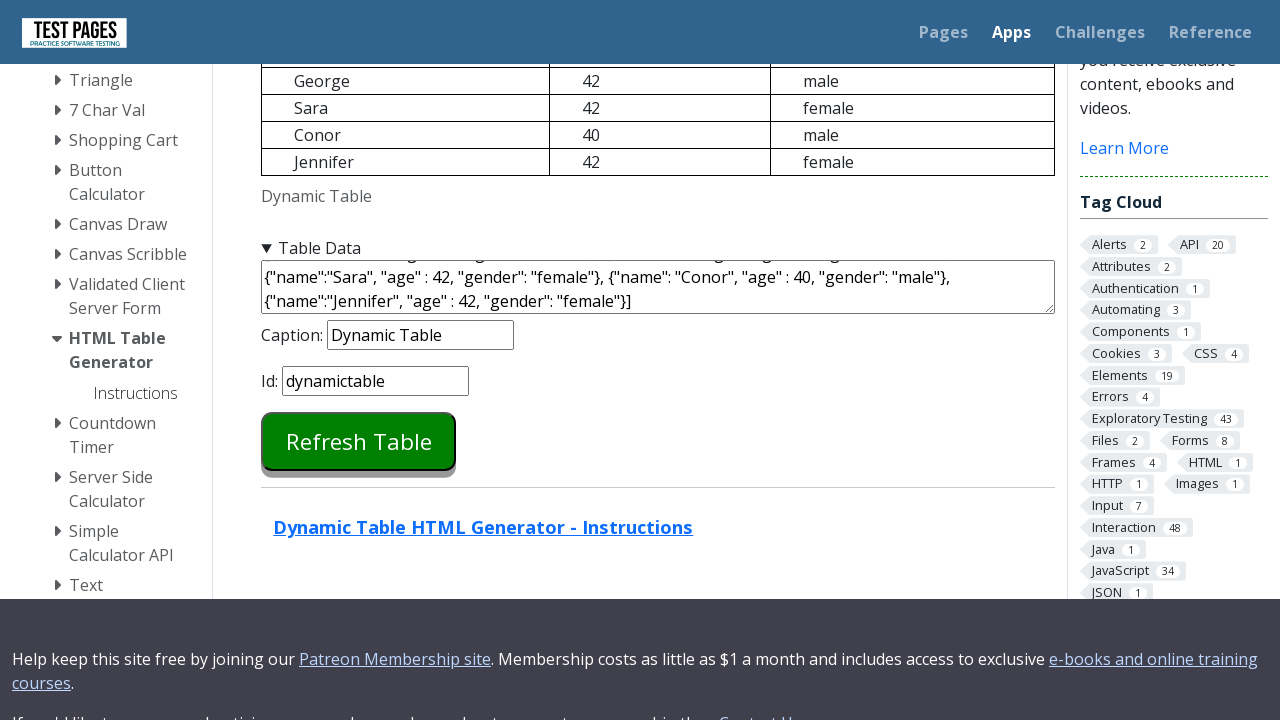

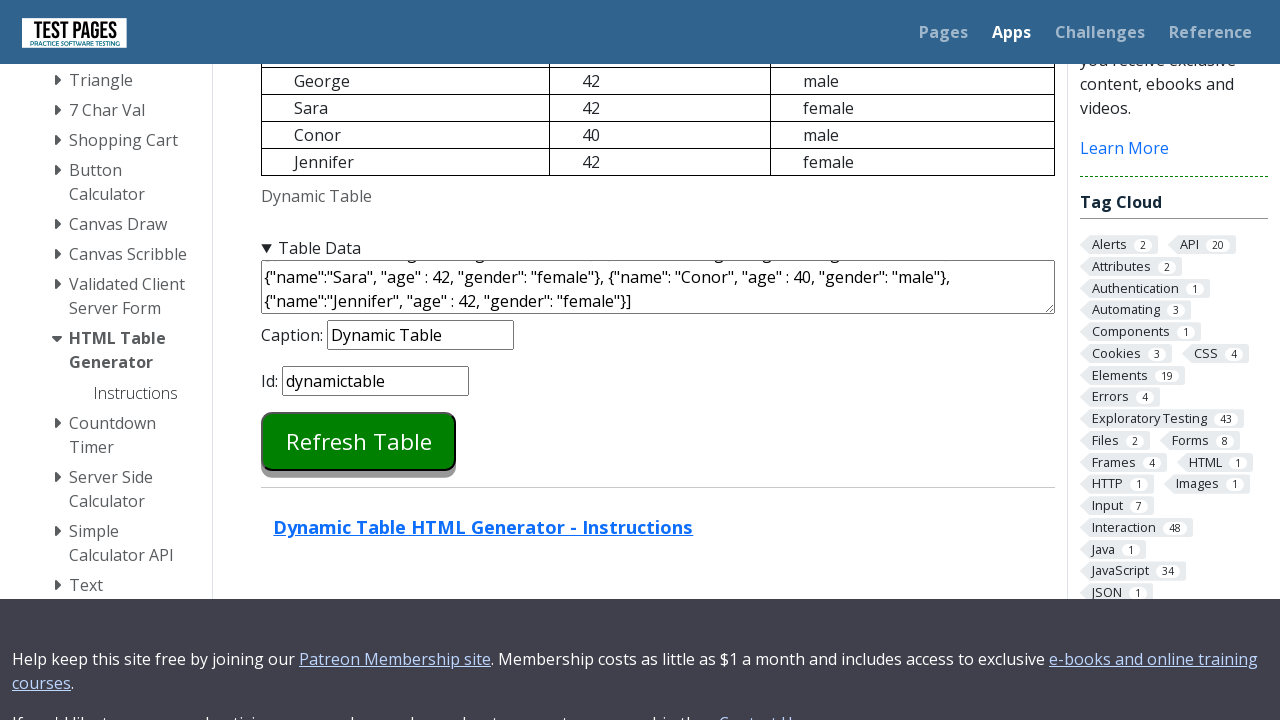